Navigates to the Selenium HQ website and verifies the page loads by checking for the page title

Starting URL: http://www.seleniumhq.org/

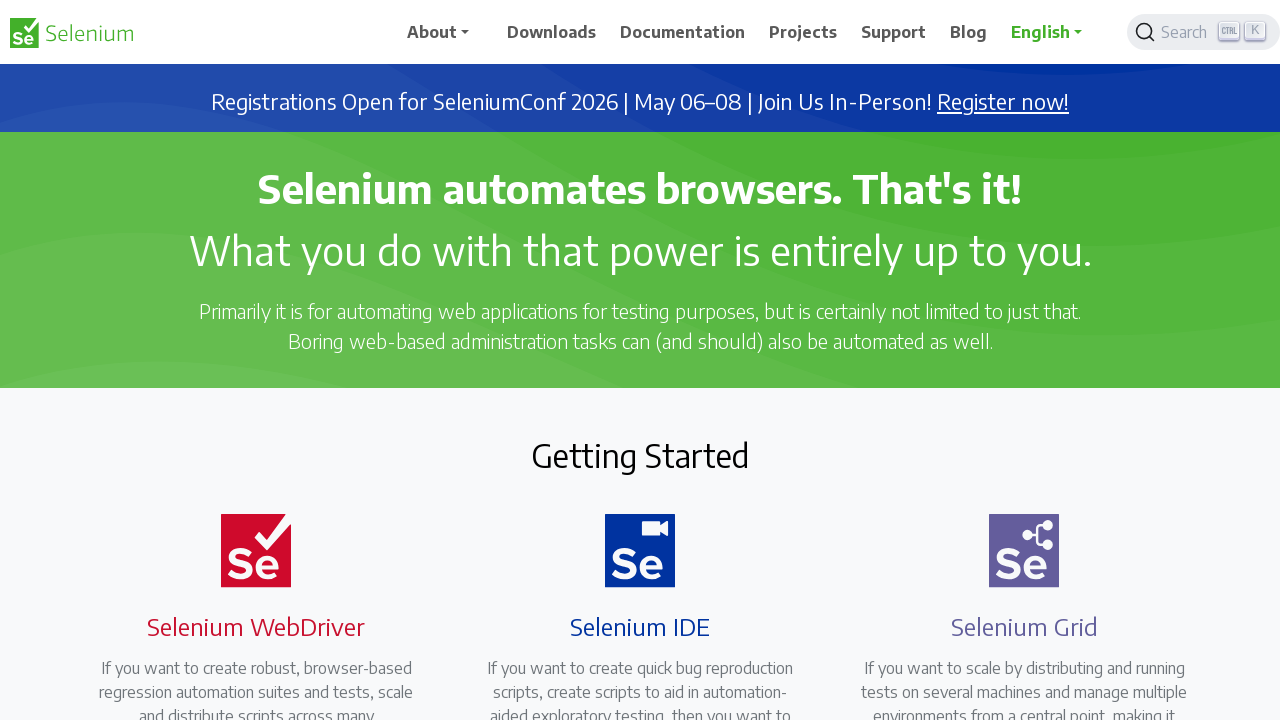

Navigated to Selenium HQ website
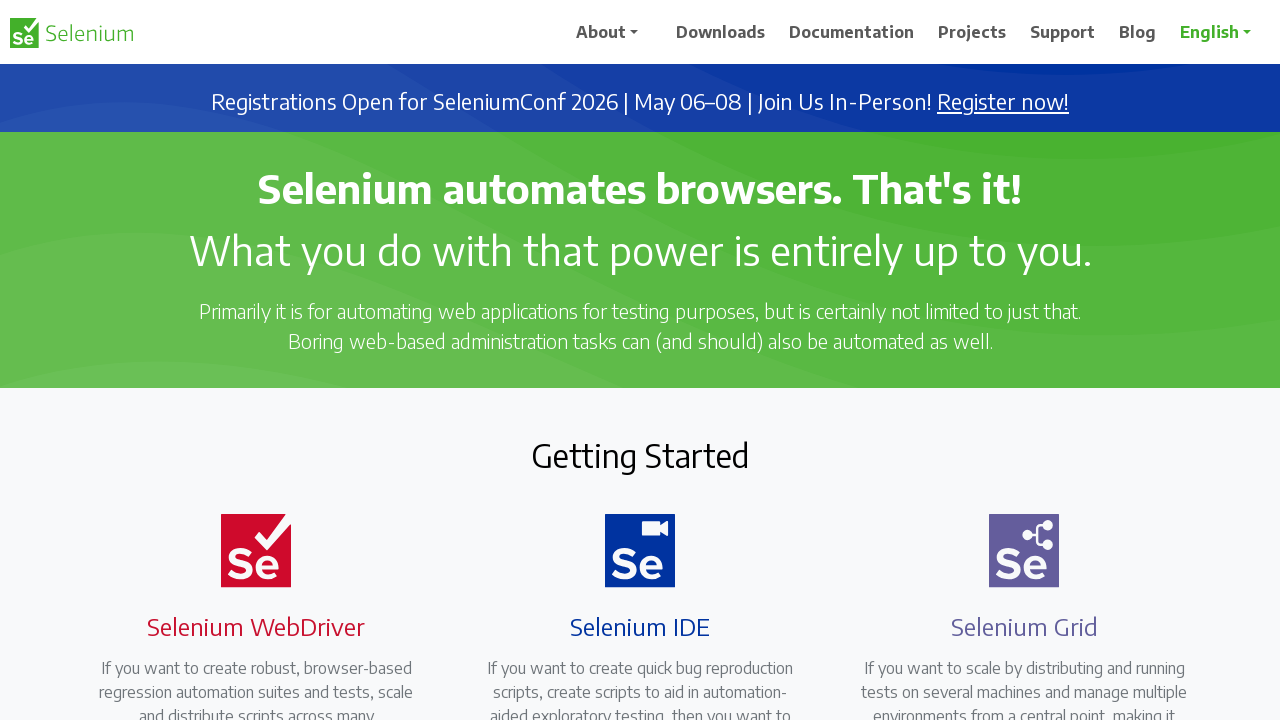

Page reached domcontentloaded state
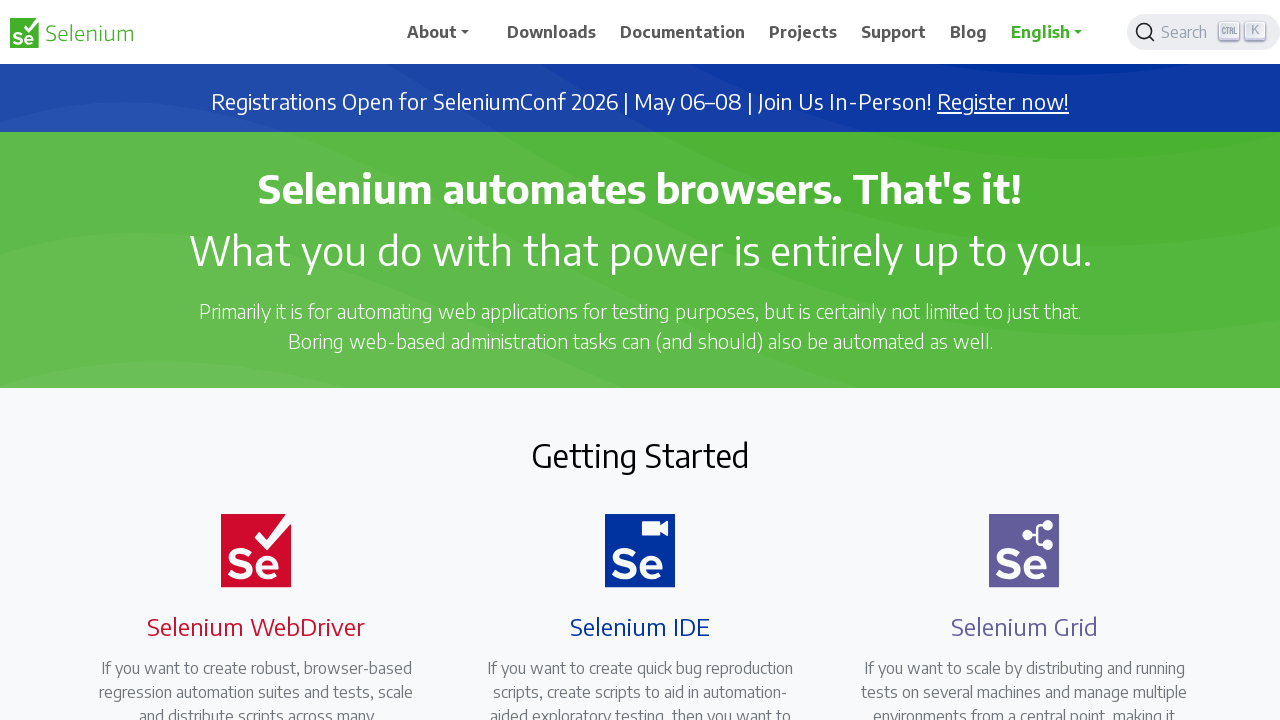

Retrieved page title: Selenium
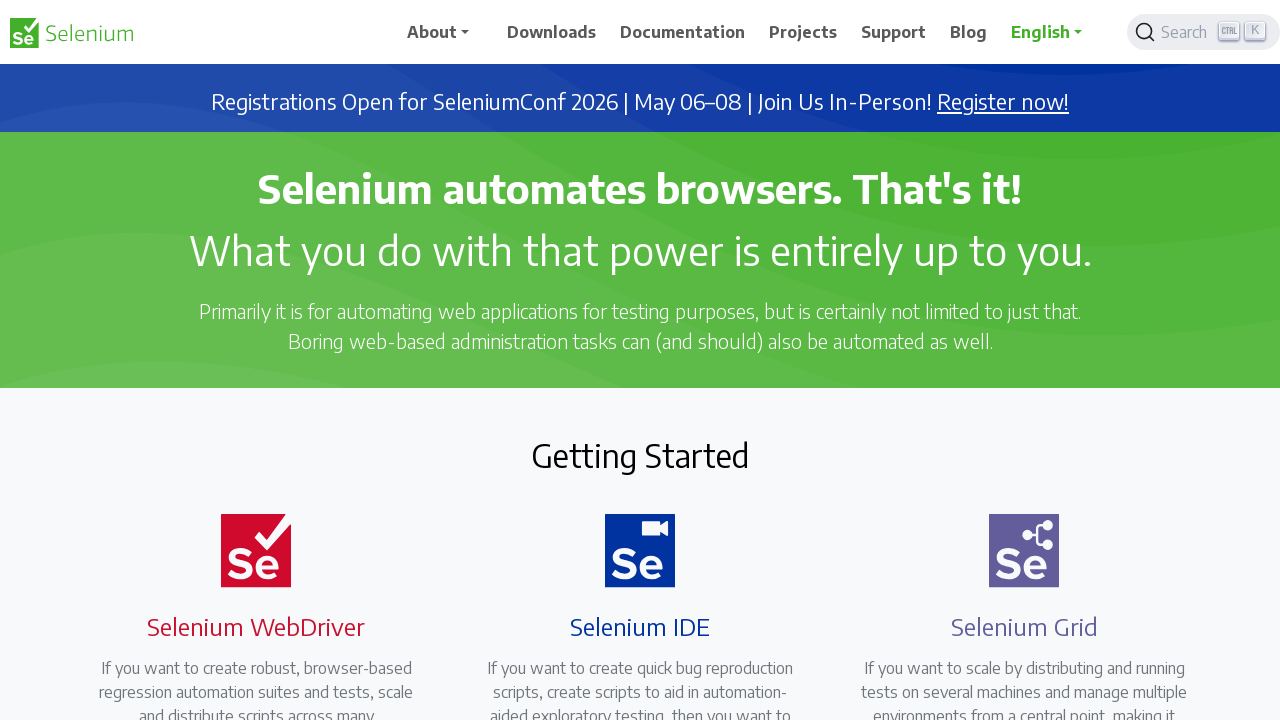

Verified page title contains 'Selenium'
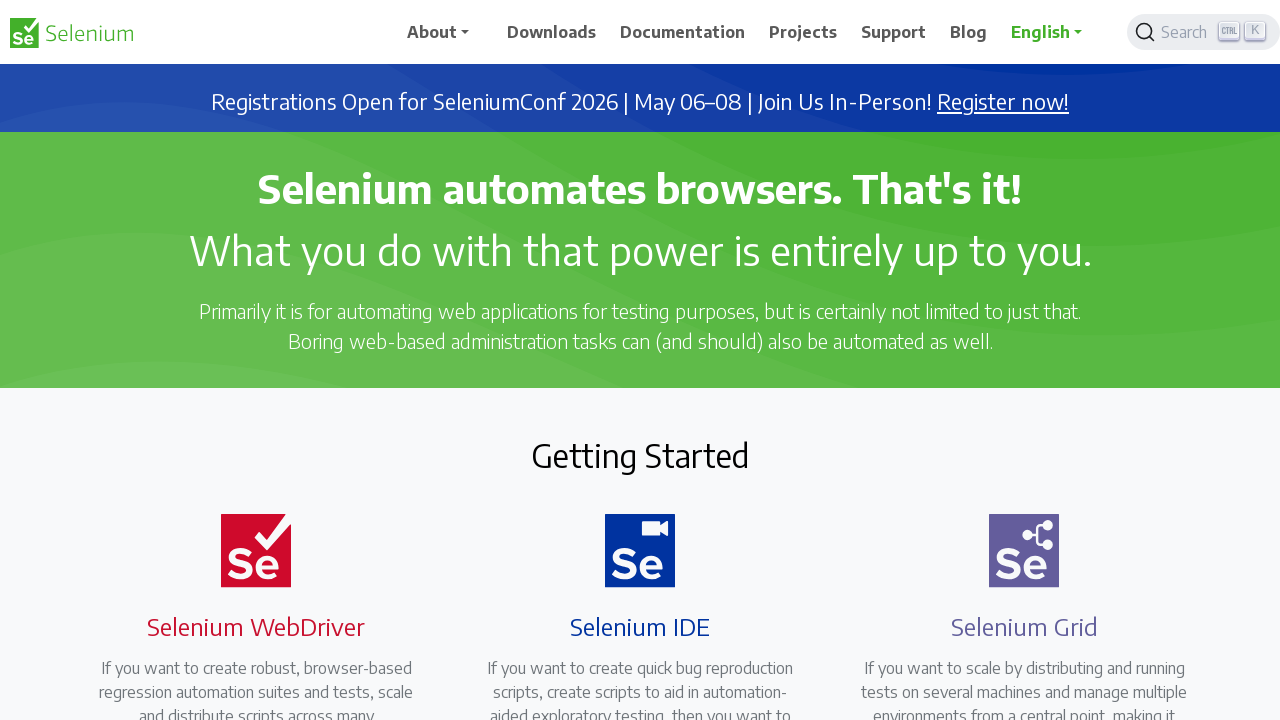

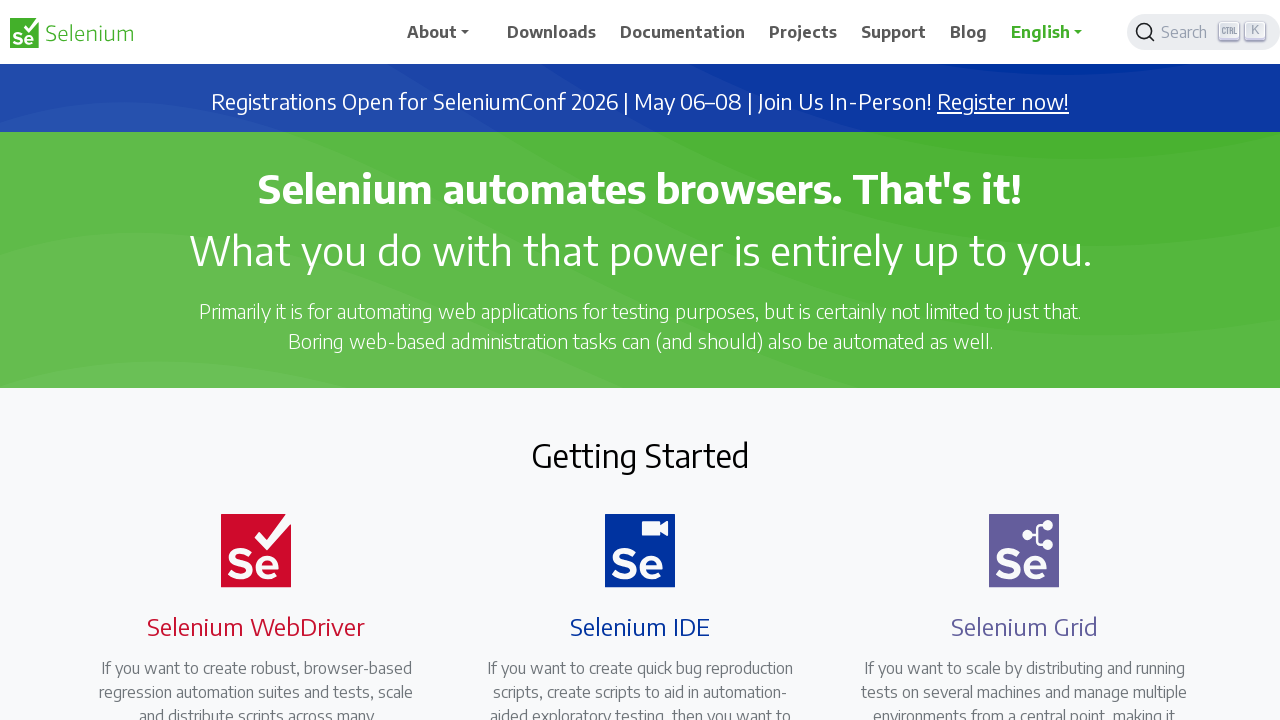